Tests window handling functionality by opening a new window and interacting with elements in the new window

Starting URL: https://demo.automationtesting.in/Windows.html

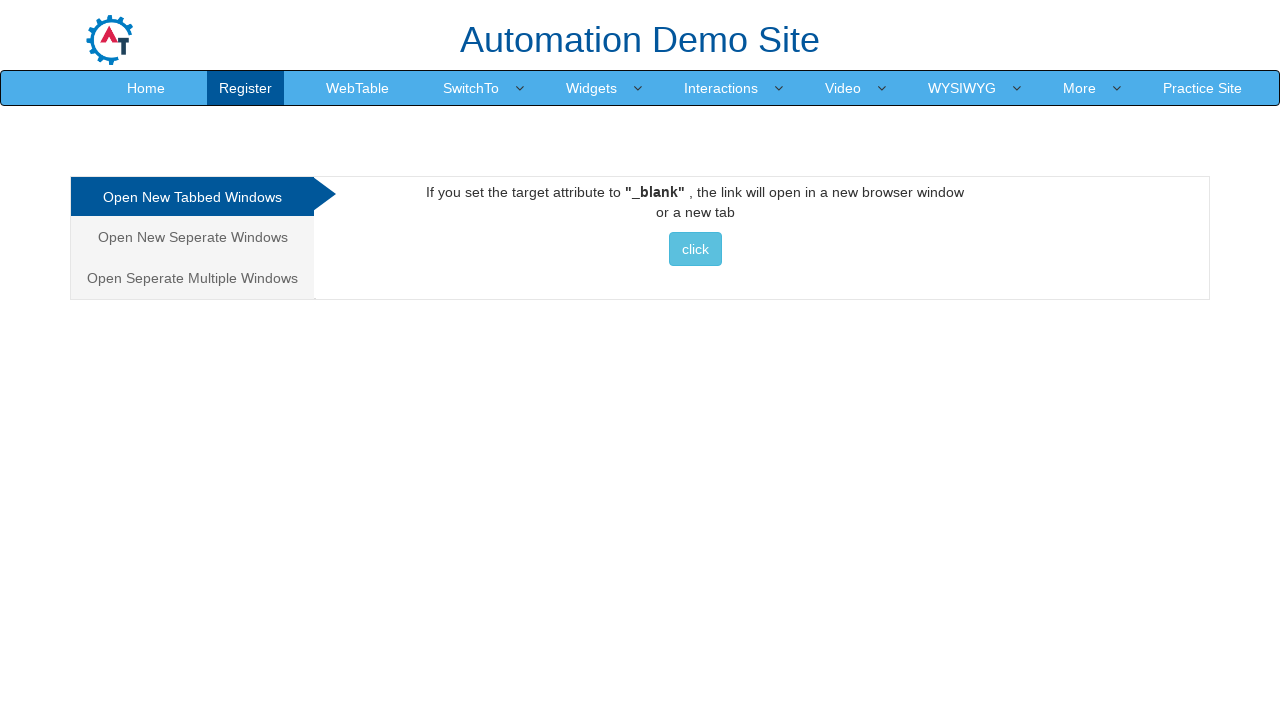

Clicked button to open new window at (695, 249) on xpath=//body/div[1]/div[1]/div[1]/div[1]/div[2]/div[1]/a[1]/button[1]
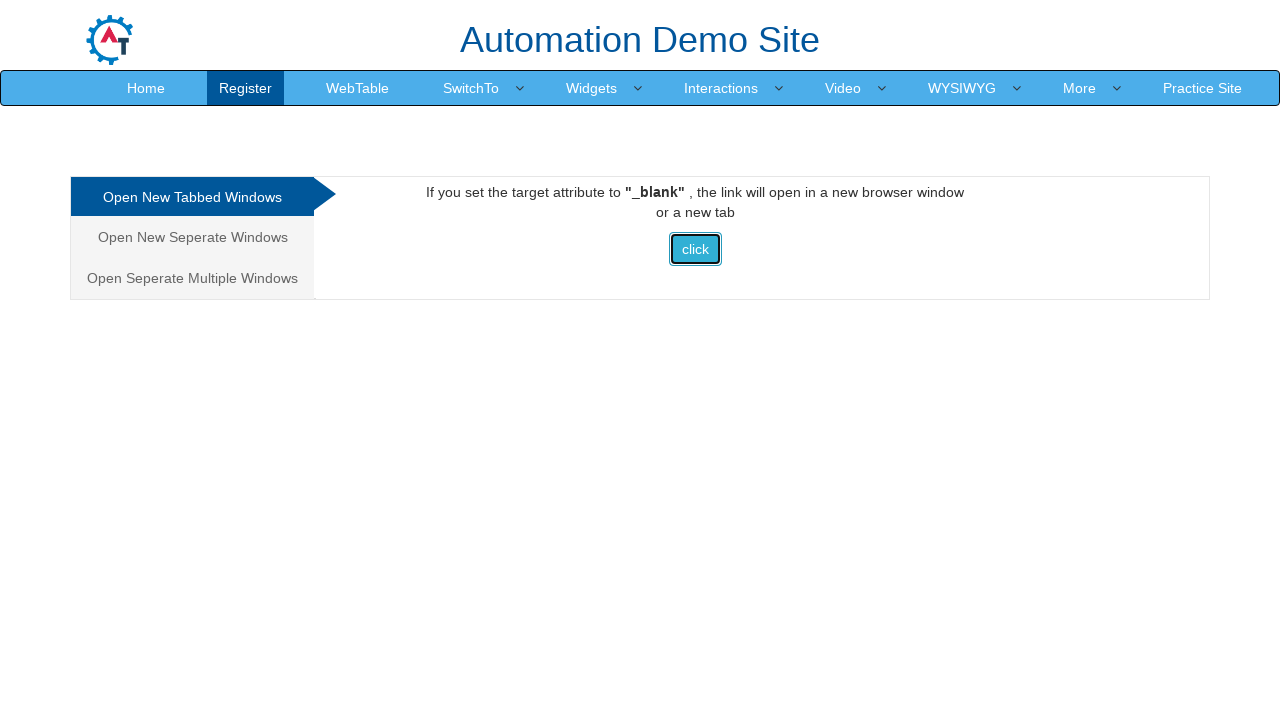

Clicked button to trigger new page/tab opening at (695, 249) on xpath=//body/div[1]/div[1]/div[1]/div[1]/div[2]/div[1]/a[1]/button[1]
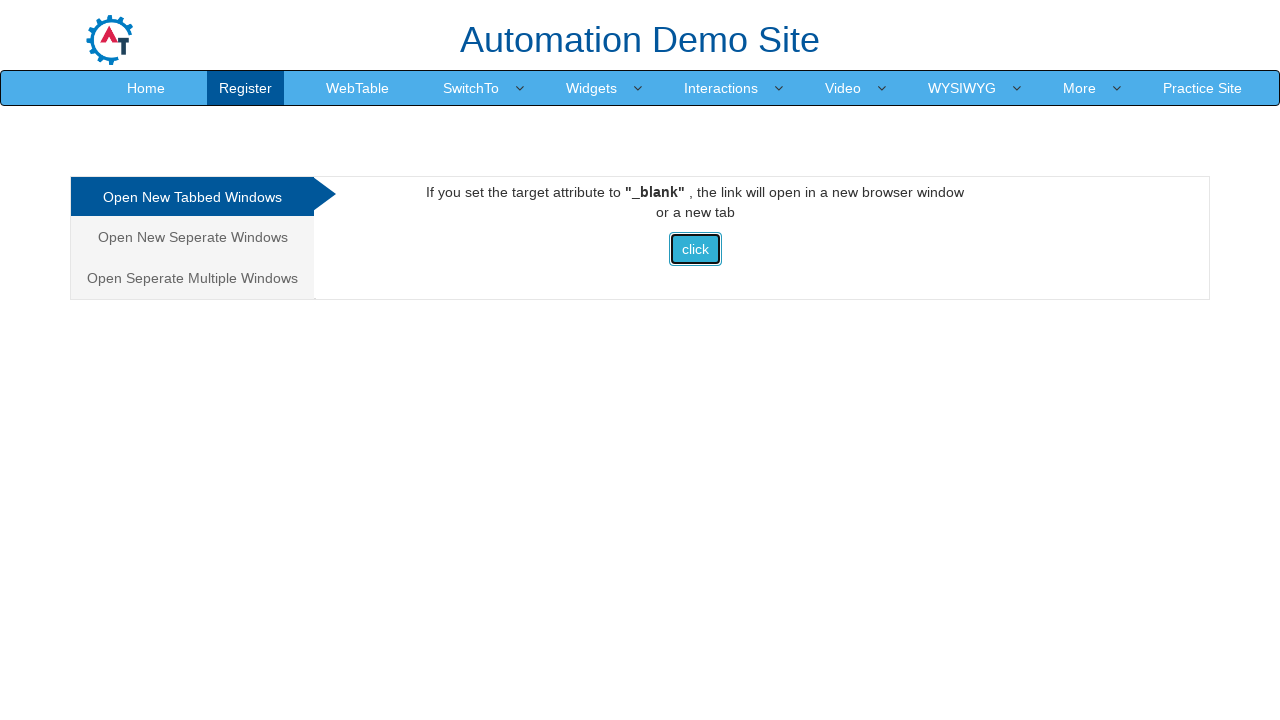

New page/tab opened and captured
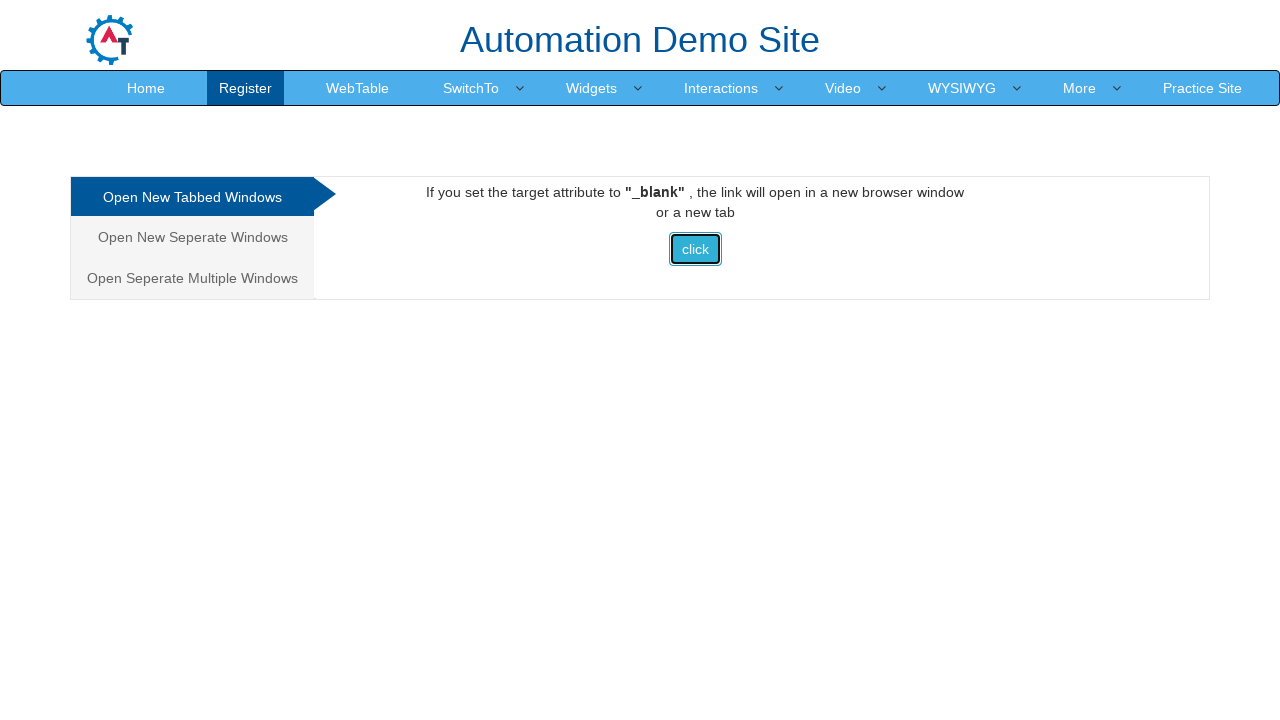

New page loaded completely
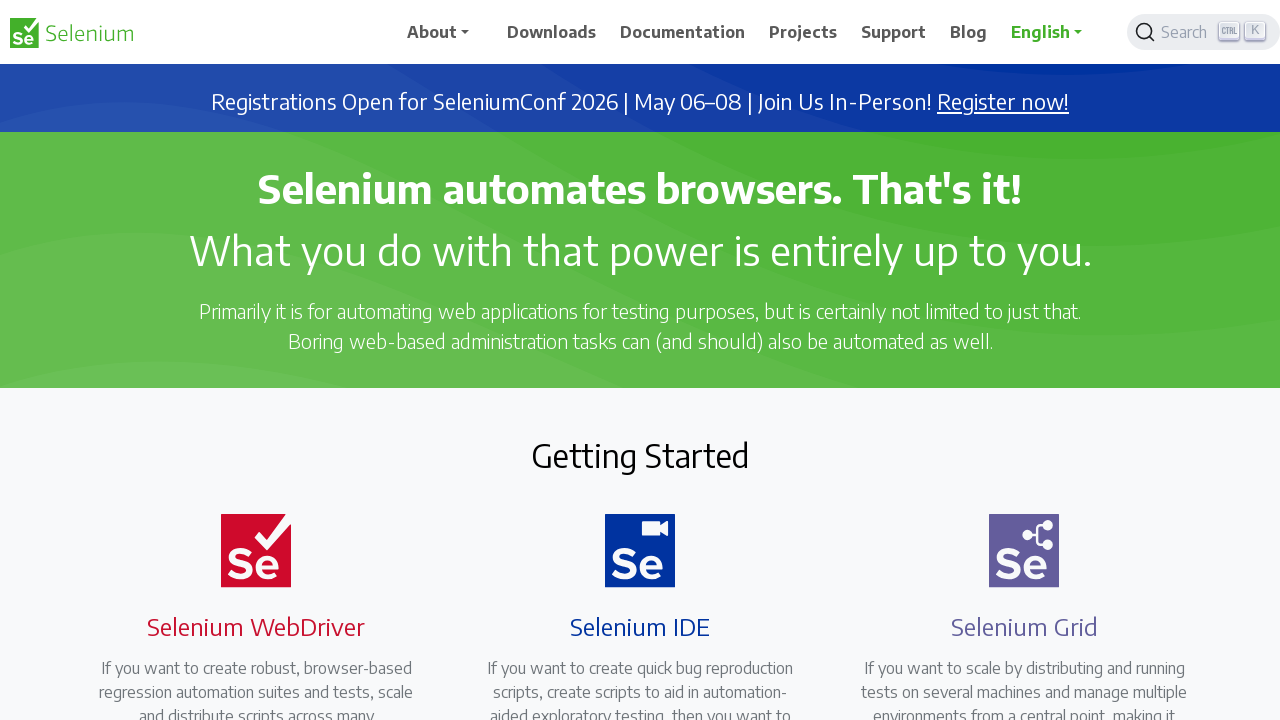

Detected 'Selenium' in page title and clicked link in new page at (628, 360) on xpath=//body/div[1]/main[1]/section[2]/div[1]/div[1]/div[2]/div[1]/div[2]/div[1]
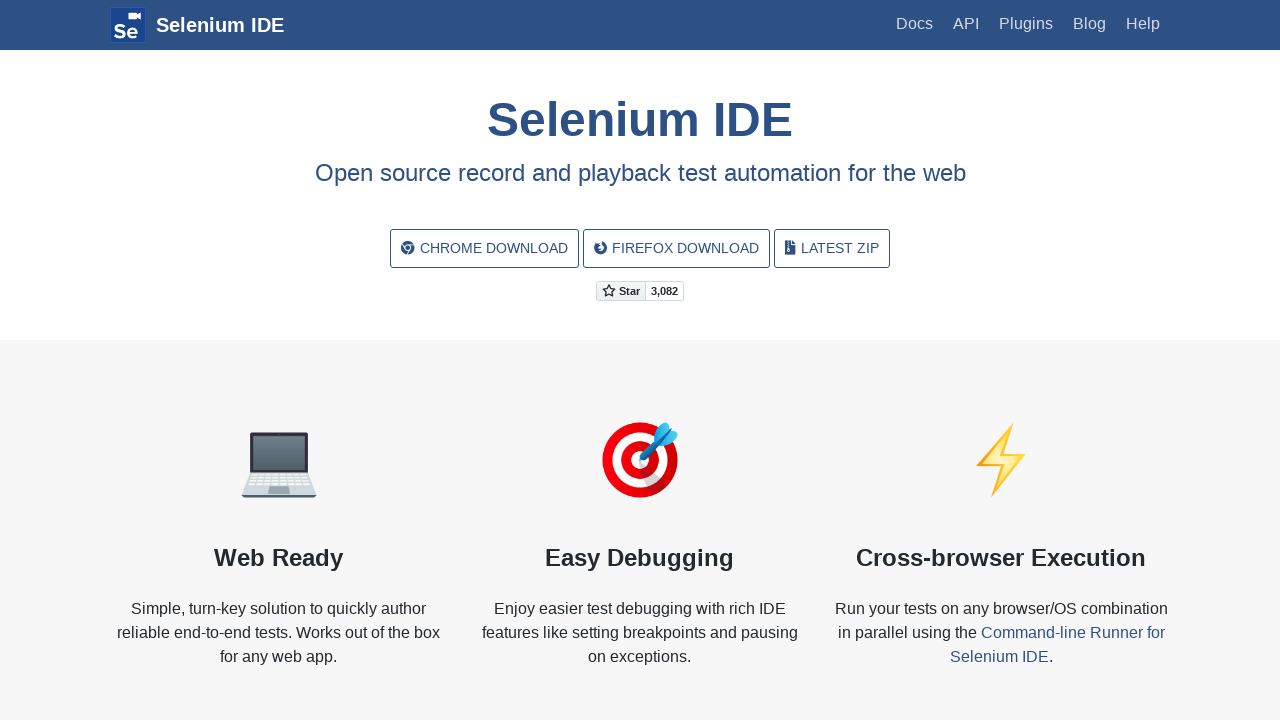

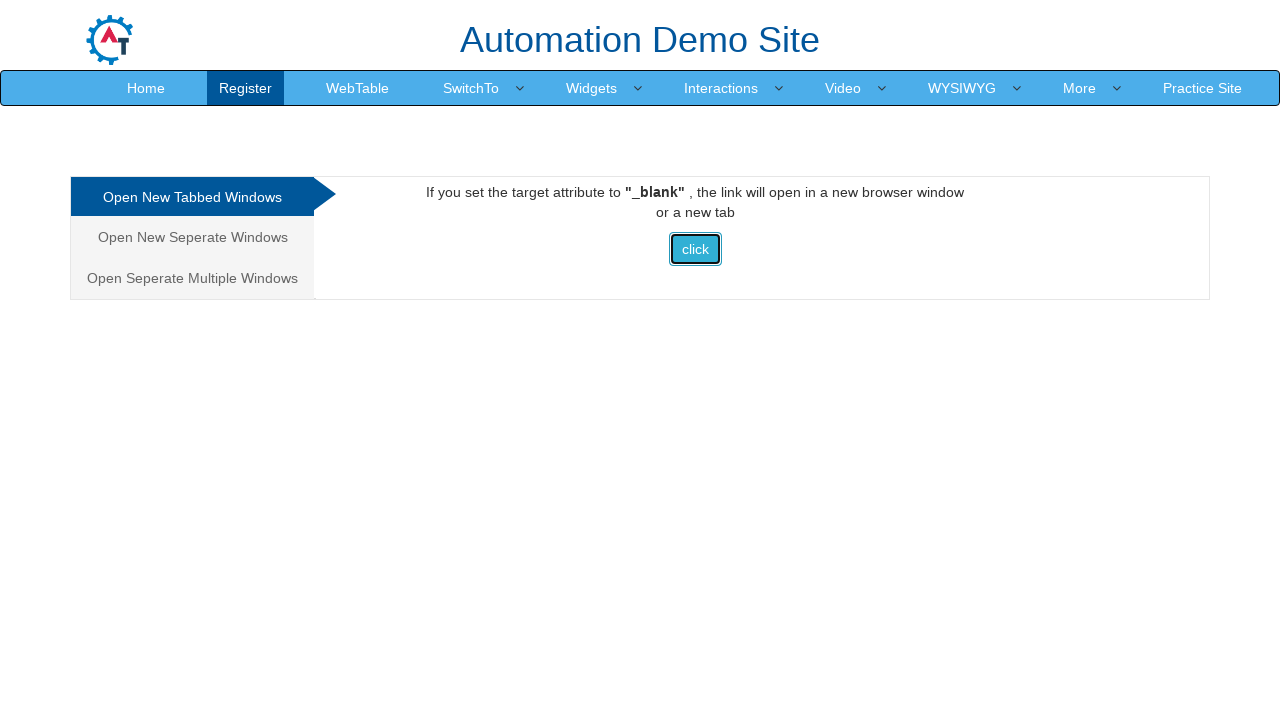